Tests alert and confirm dialog interactions by filling input, triggering alerts, and accepting/dismissing them

Starting URL: https://www.letskodeit.com/practice

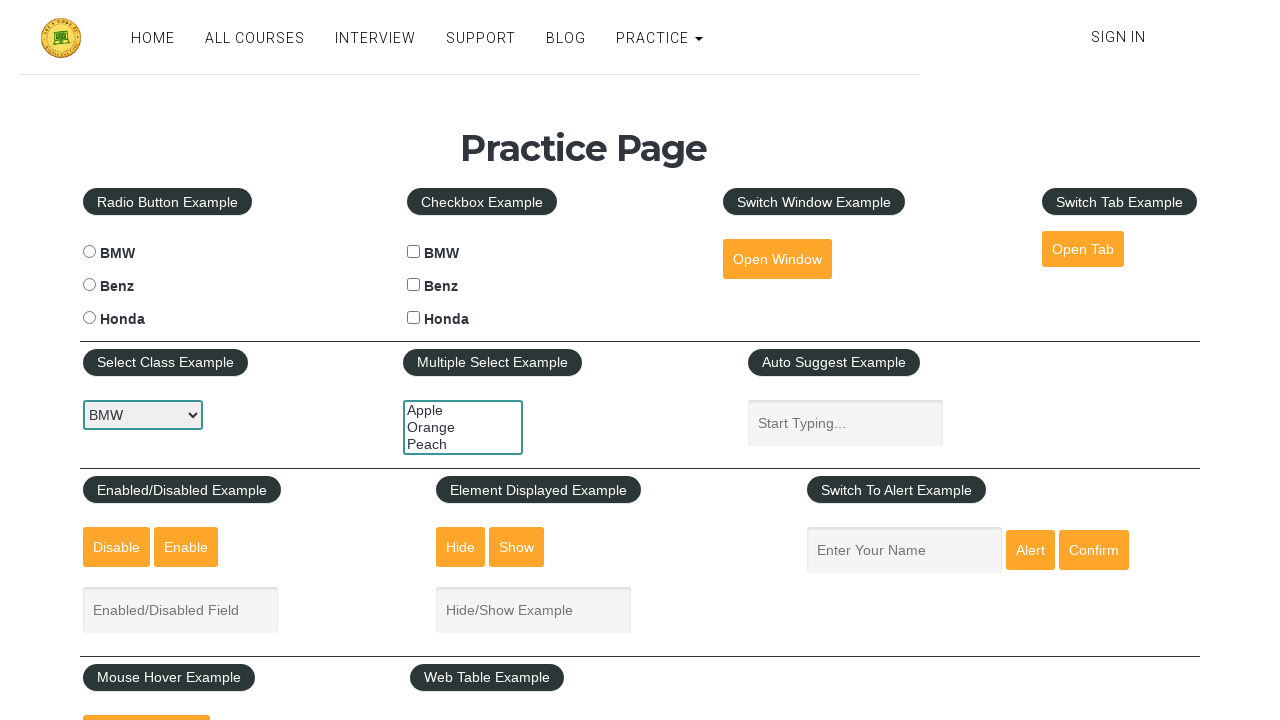

Filled name input with 'Subhadip' on div#alert-example-div input#name
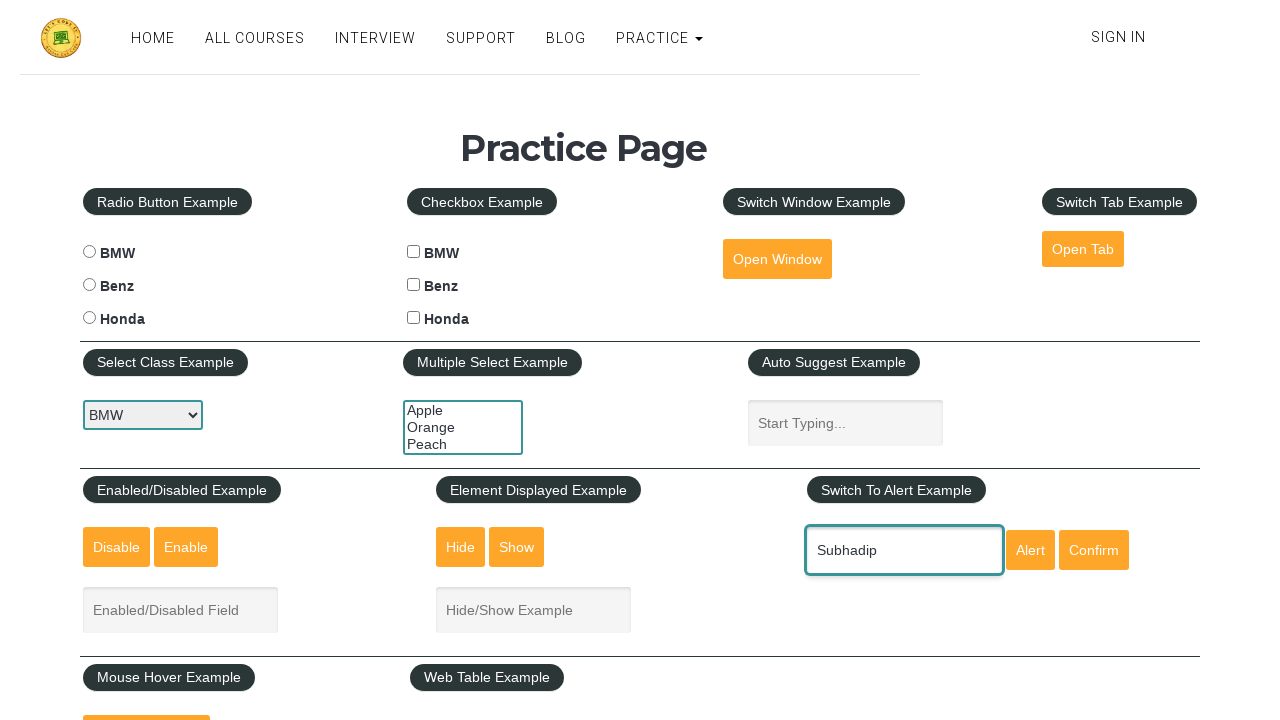

Set up dialog handler to accept alerts
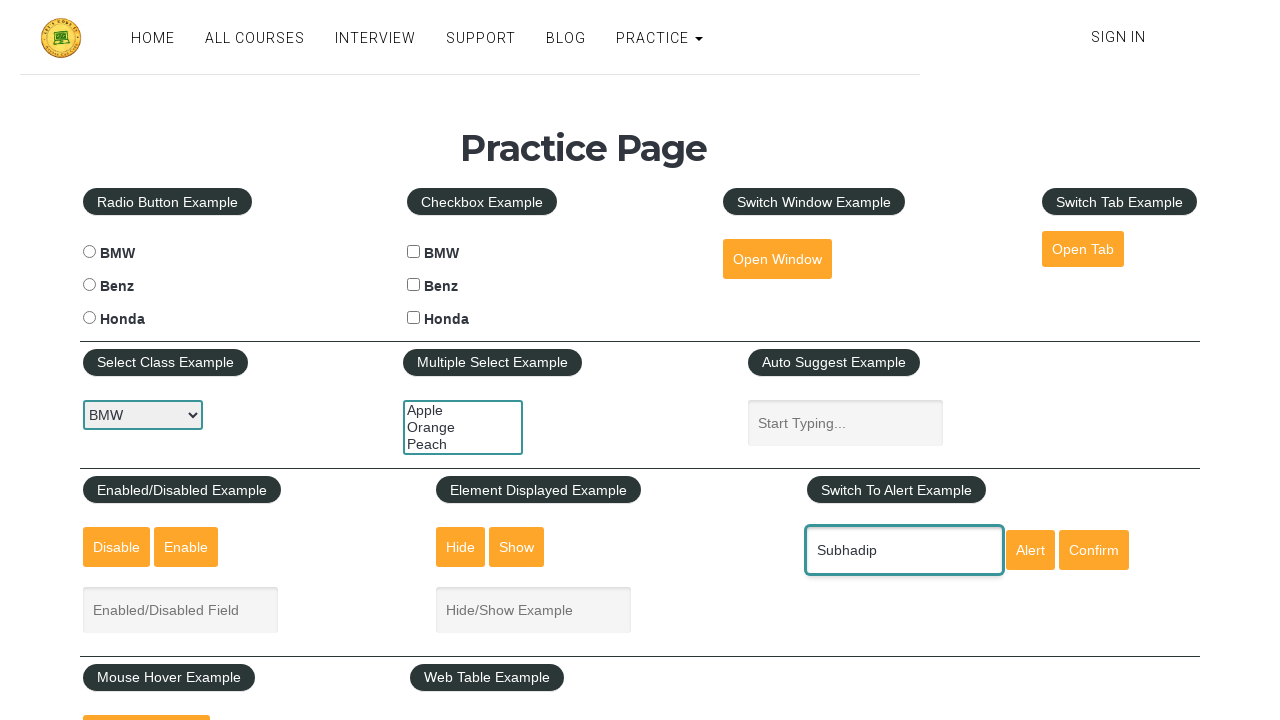

Clicked alert button, alert dialog triggered and accepted at (1030, 550) on input#alertbtn
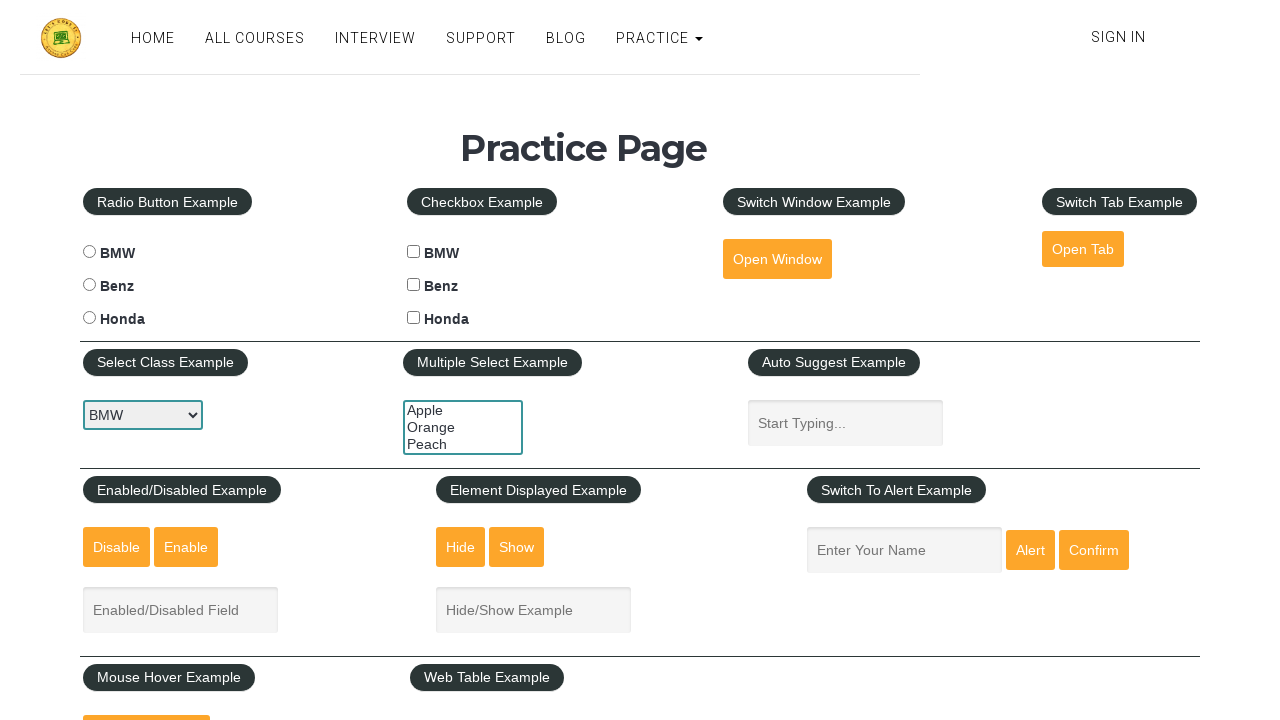

Waited 500ms for dialog handling to complete
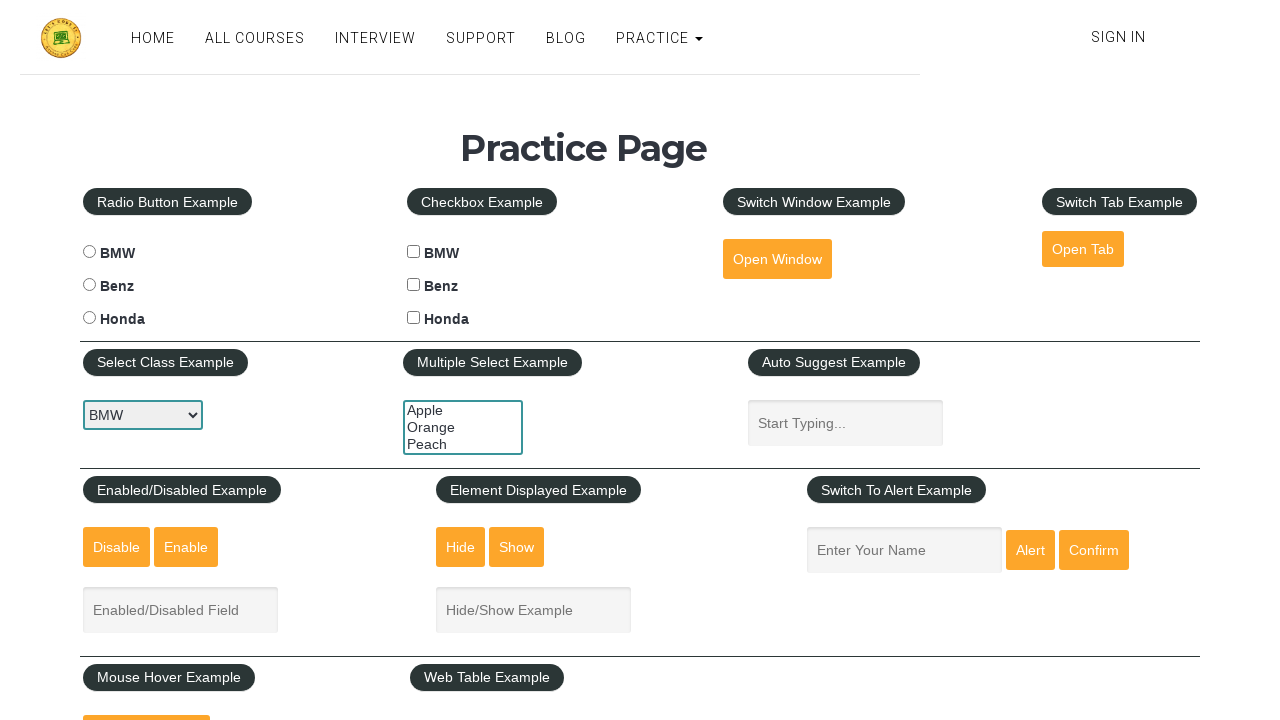

Set up dialog handler to dismiss confirm dialogs
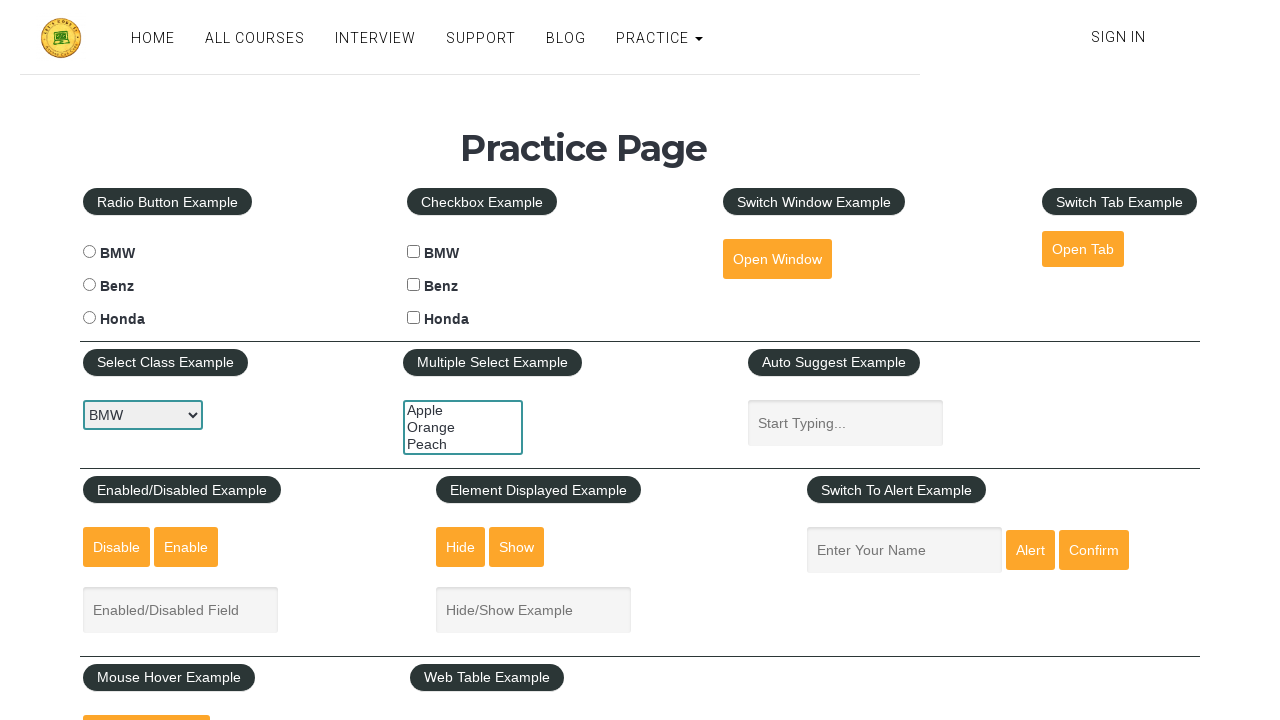

Clicked confirm button, confirm dialog triggered and dismissed at (1094, 550) on input#confirmbtn
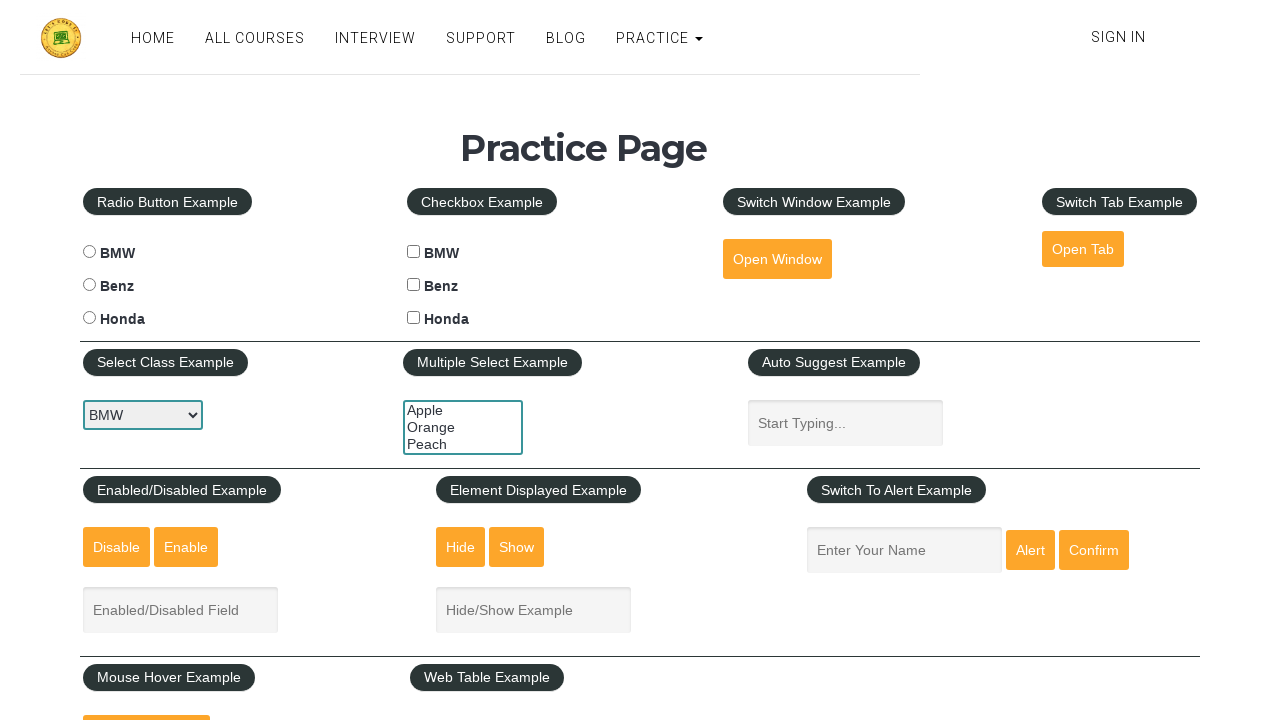

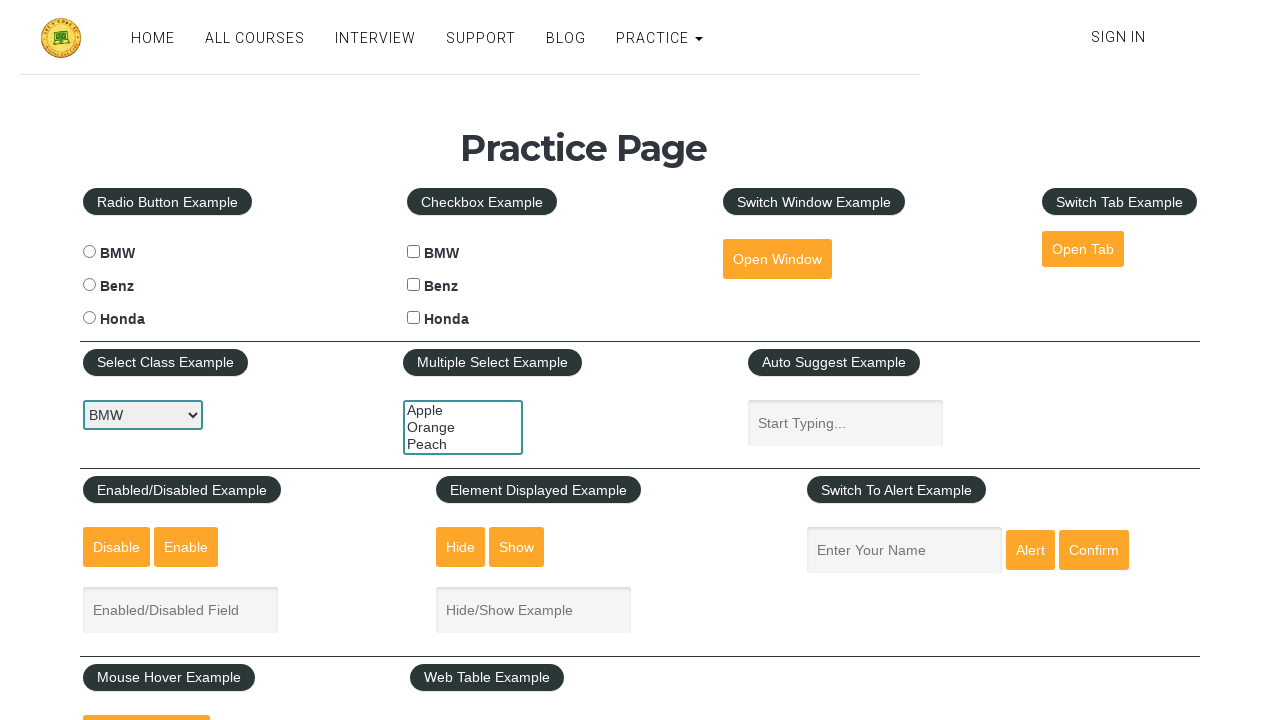